Tests nested iframe handling by navigating to a page with iframes within iframes, switching between them, and filling an input field

Starting URL: https://demo.automationtesting.in/Frames.html

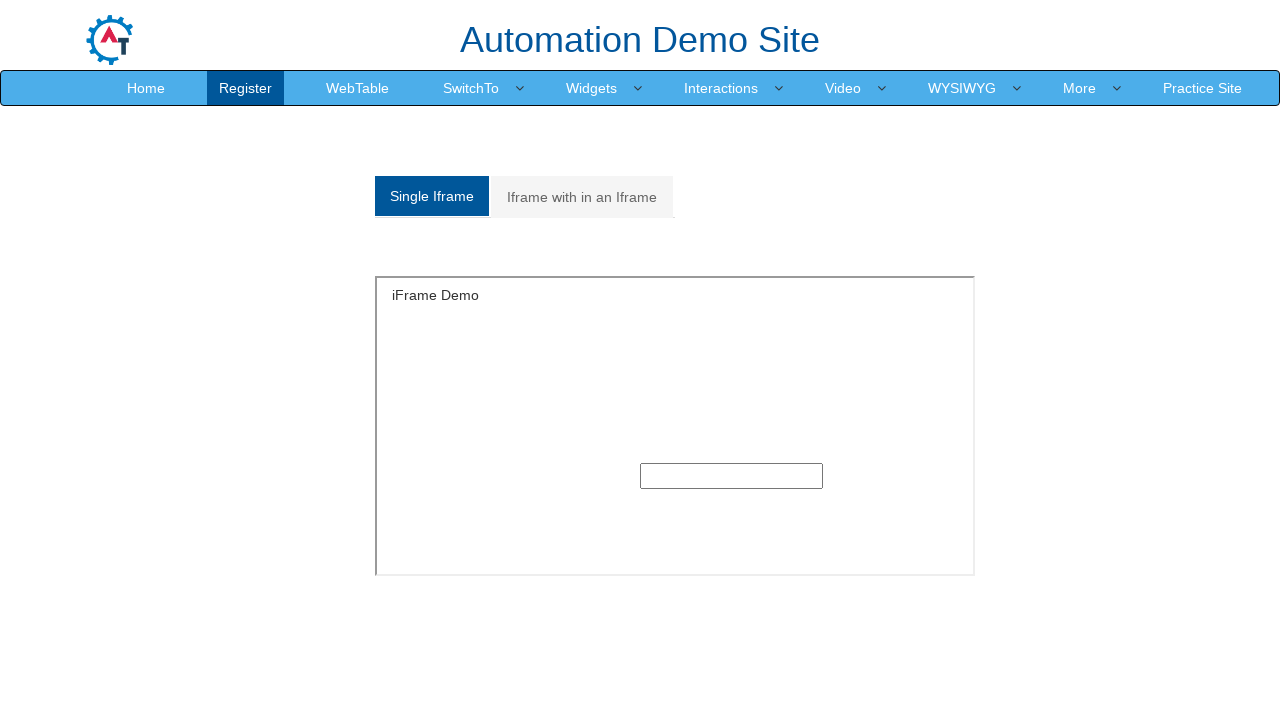

Clicked on 'Iframe with in an Iframe' link at (582, 197) on text=Iframe with in an Iframe
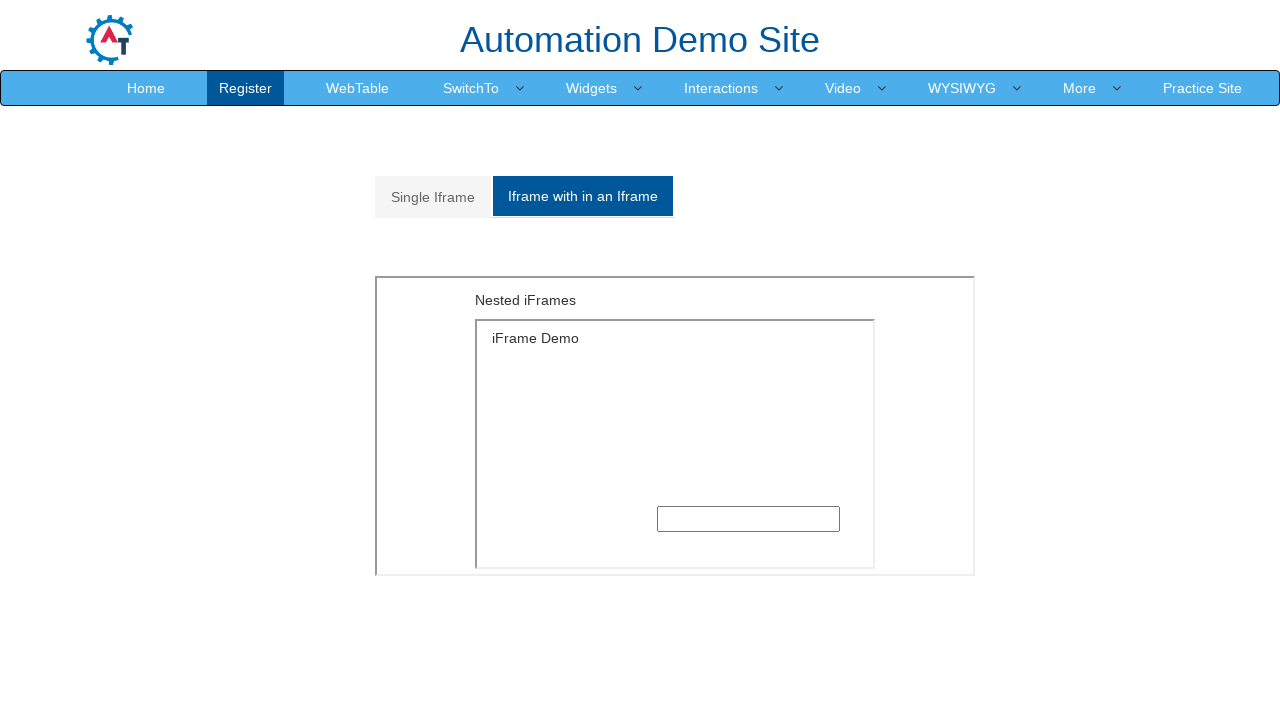

Located outer iframe with src='MultipleFrames.html'
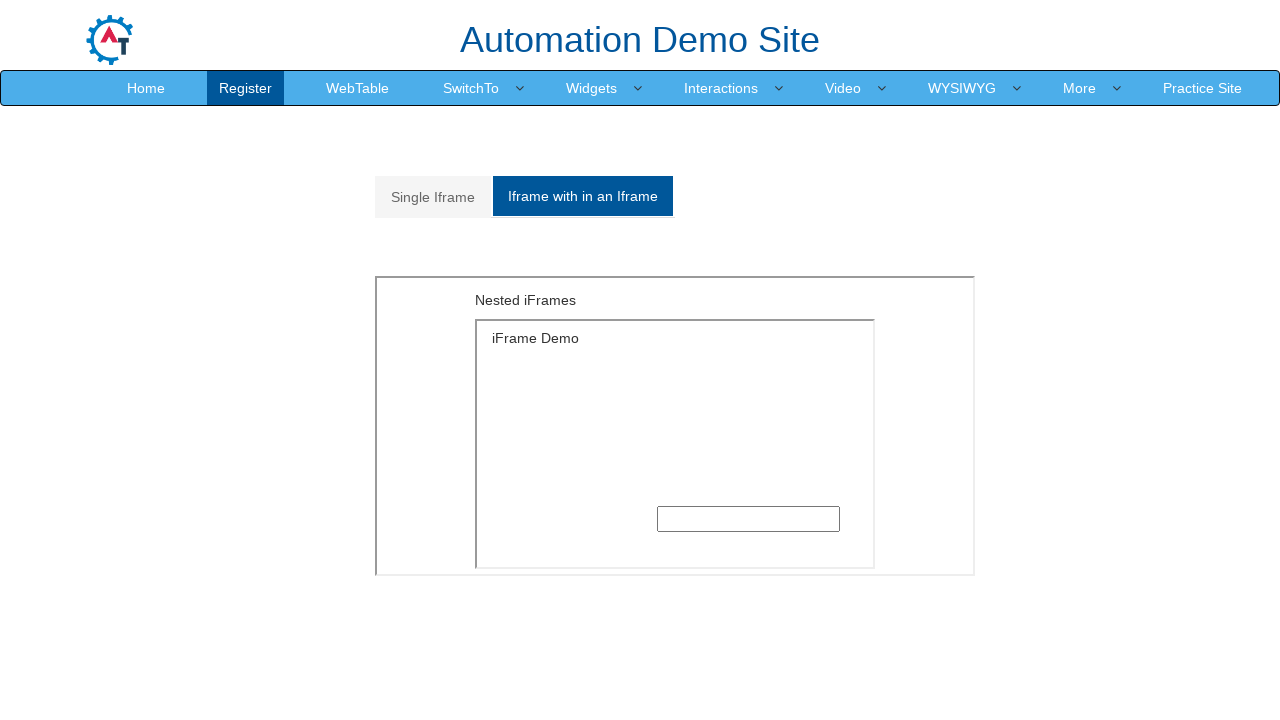

Located first inner iframe within the outer iframe
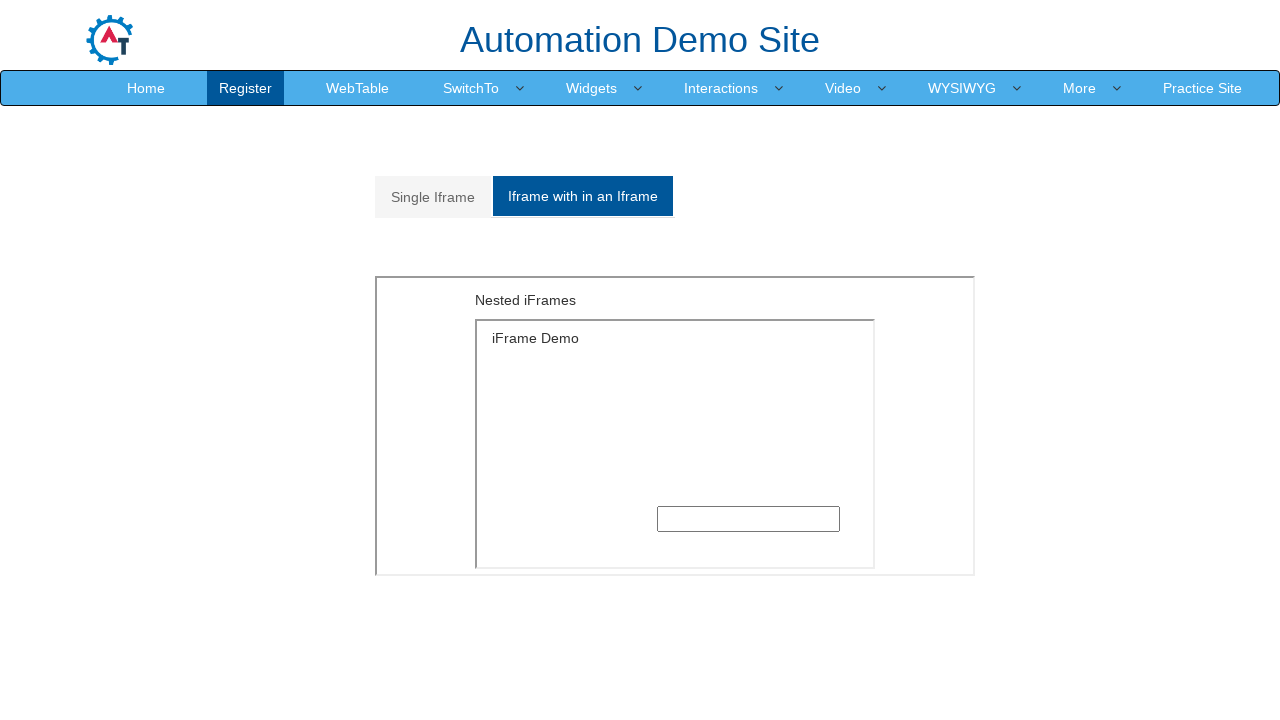

Filled input field in nested iframe with 'abc' on iframe[src='MultipleFrames.html'] >> internal:control=enter-frame >> iframe >> n
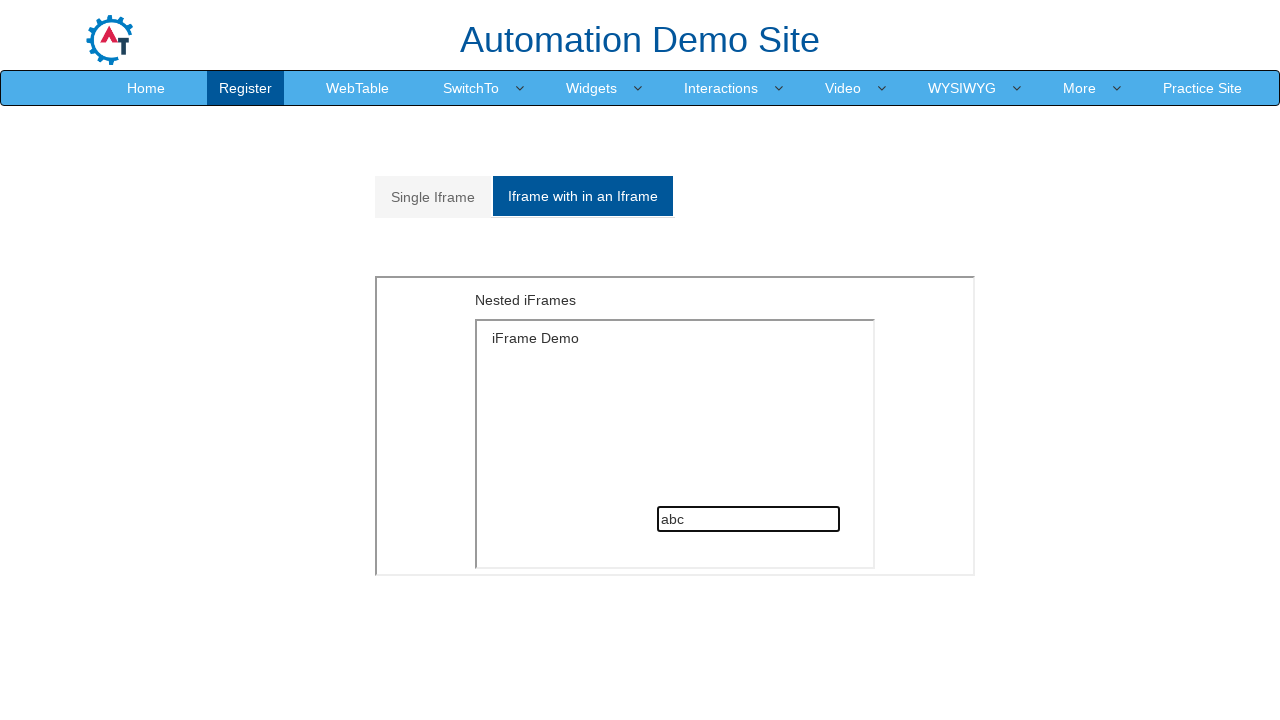

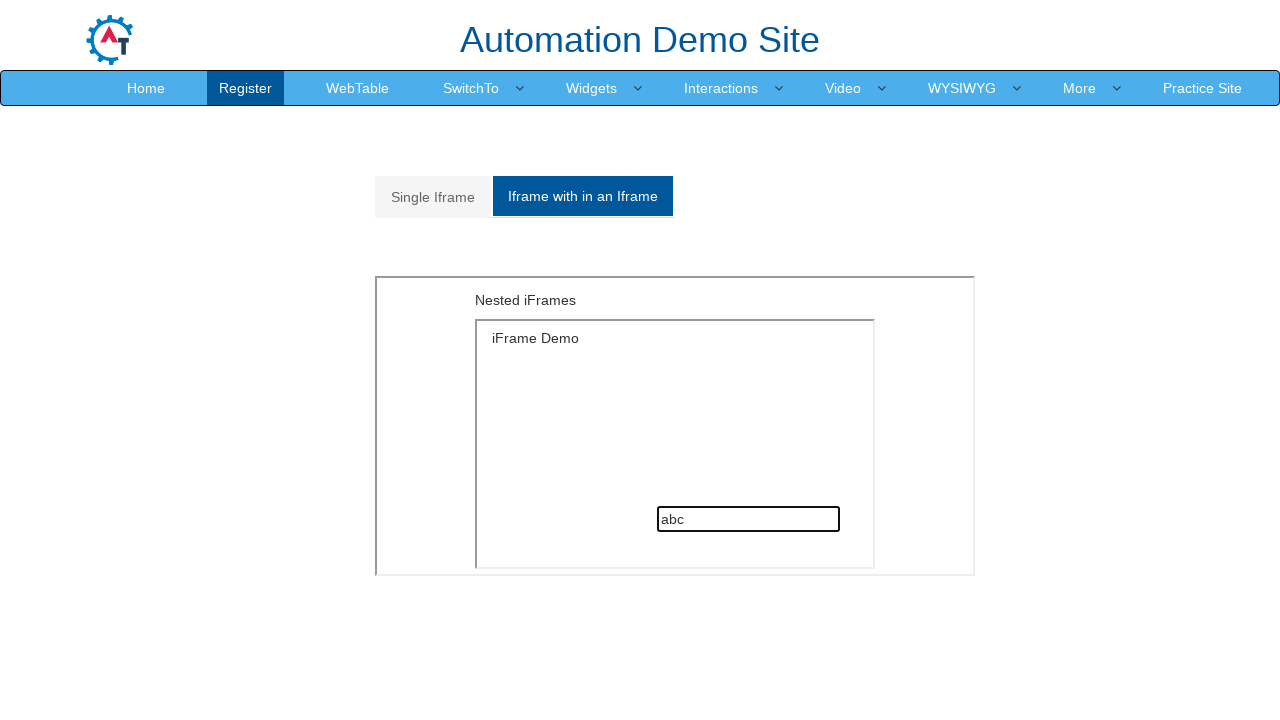